Tests dynamic dropdown selection on a flight booking practice page by selecting an origin station (Bangalore) and destination station (Chennai) from cascading dropdowns.

Starting URL: https://rahulshettyacademy.com/dropdownsPractise/

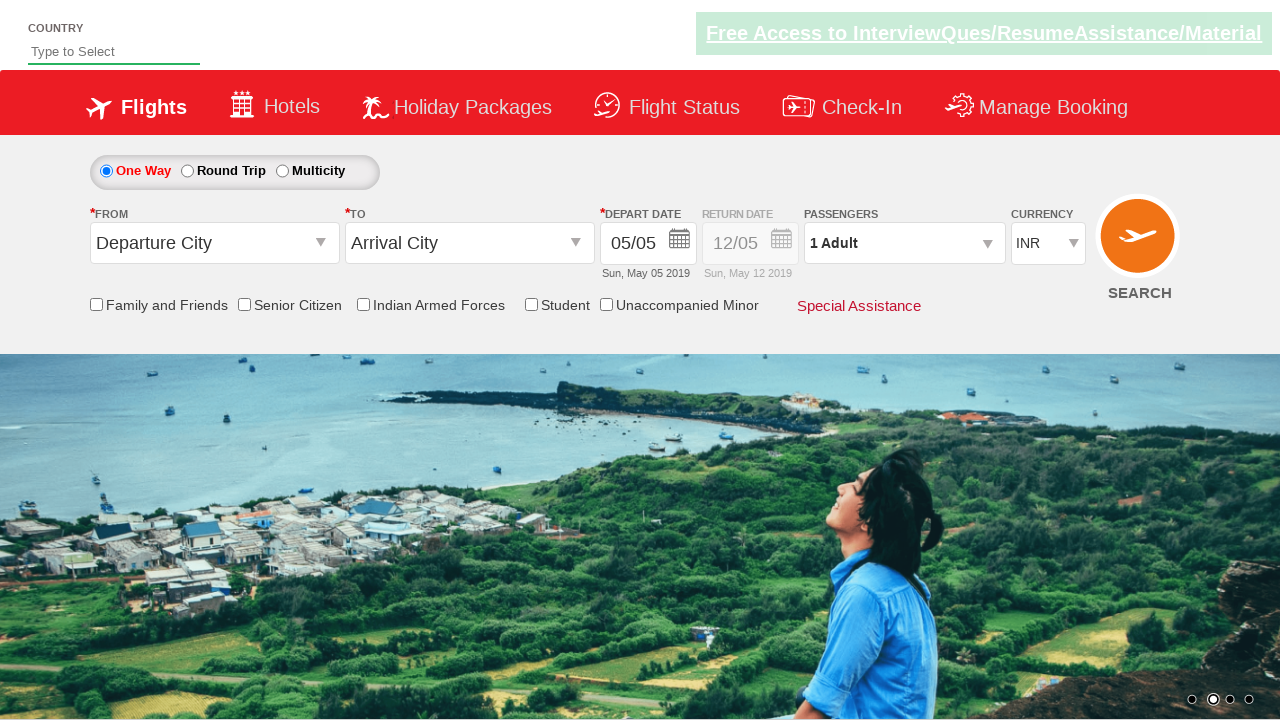

Clicked on origin station dropdown to open it at (214, 243) on #ctl00_mainContent_ddl_originStation1_CTXT
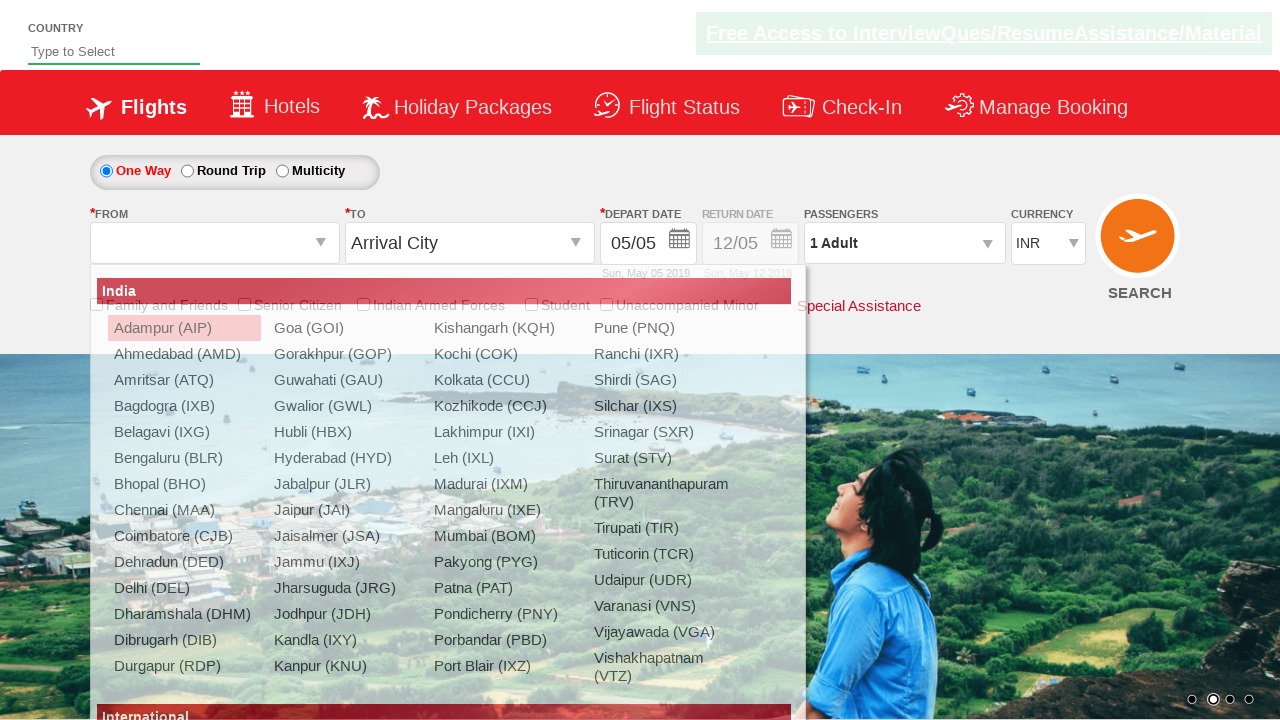

Selected Bangalore (BLR) as origin station at (184, 458) on a[value='BLR']
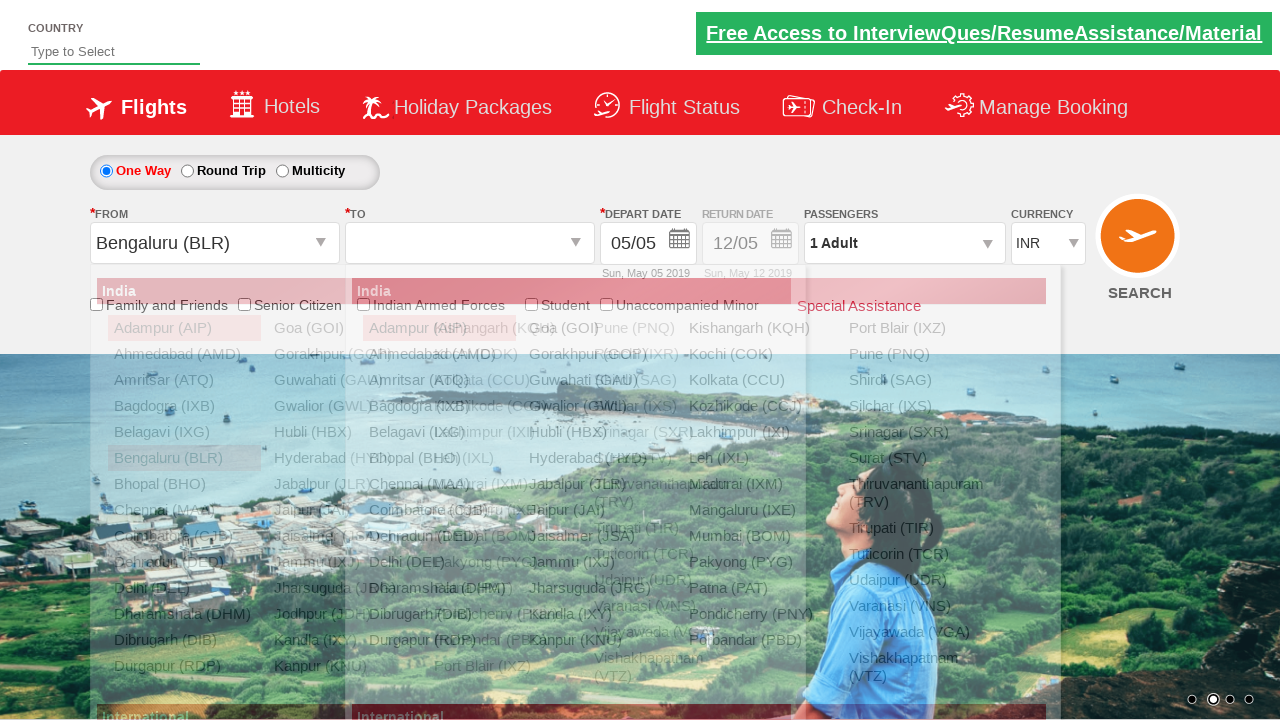

Destination dropdown loaded and Chennai (MAA) option is ready
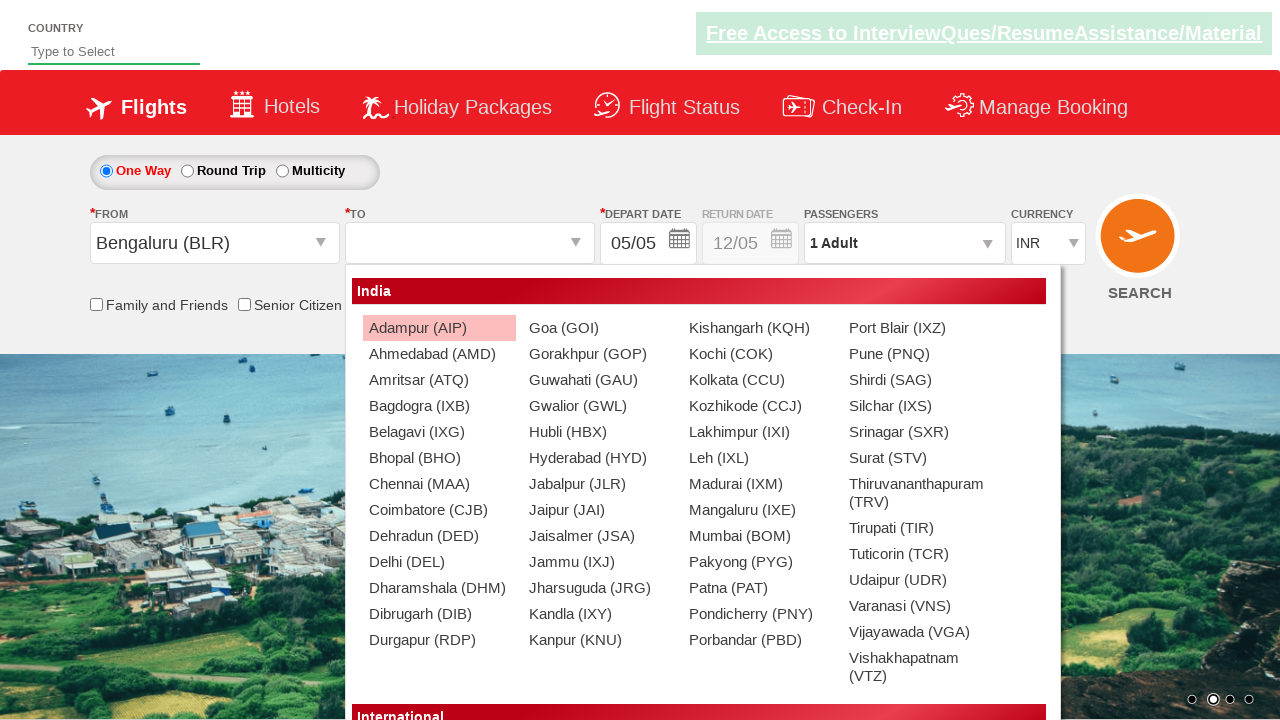

Selected Chennai (MAA) as destination station at (439, 484) on #glsctl00_mainContent_ddl_destinationStation1_CTNR a[value='MAA']
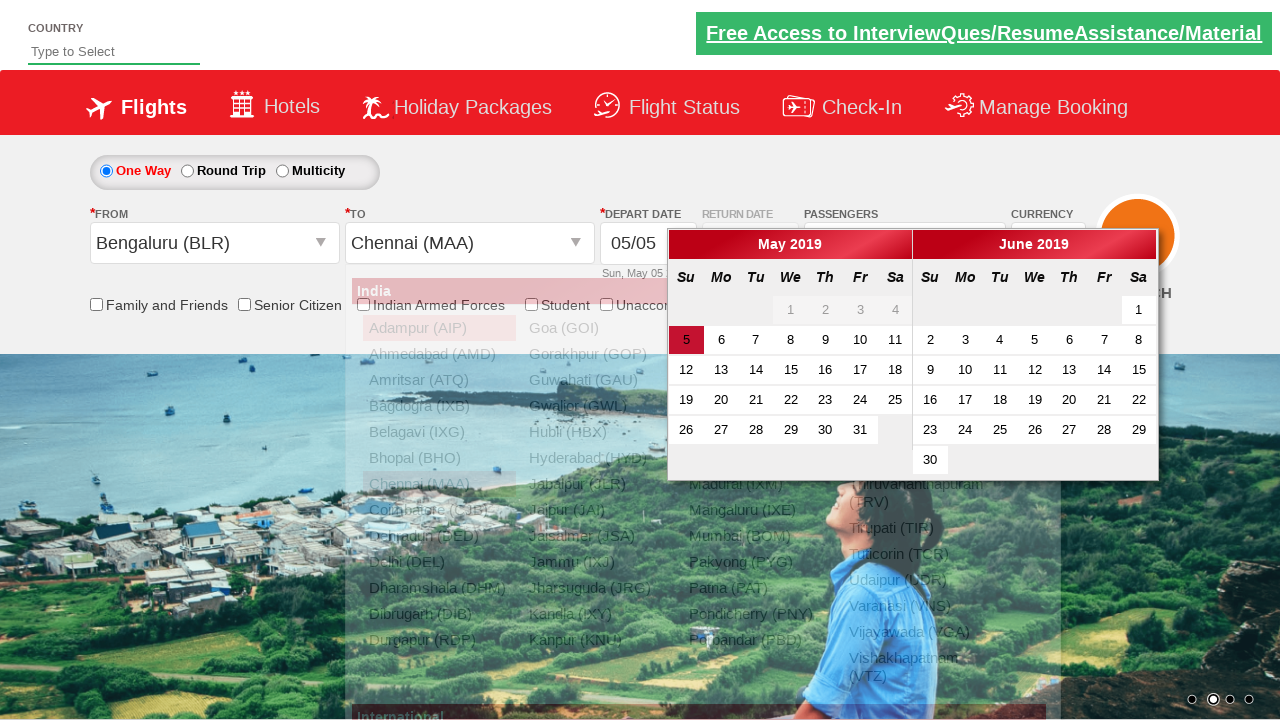

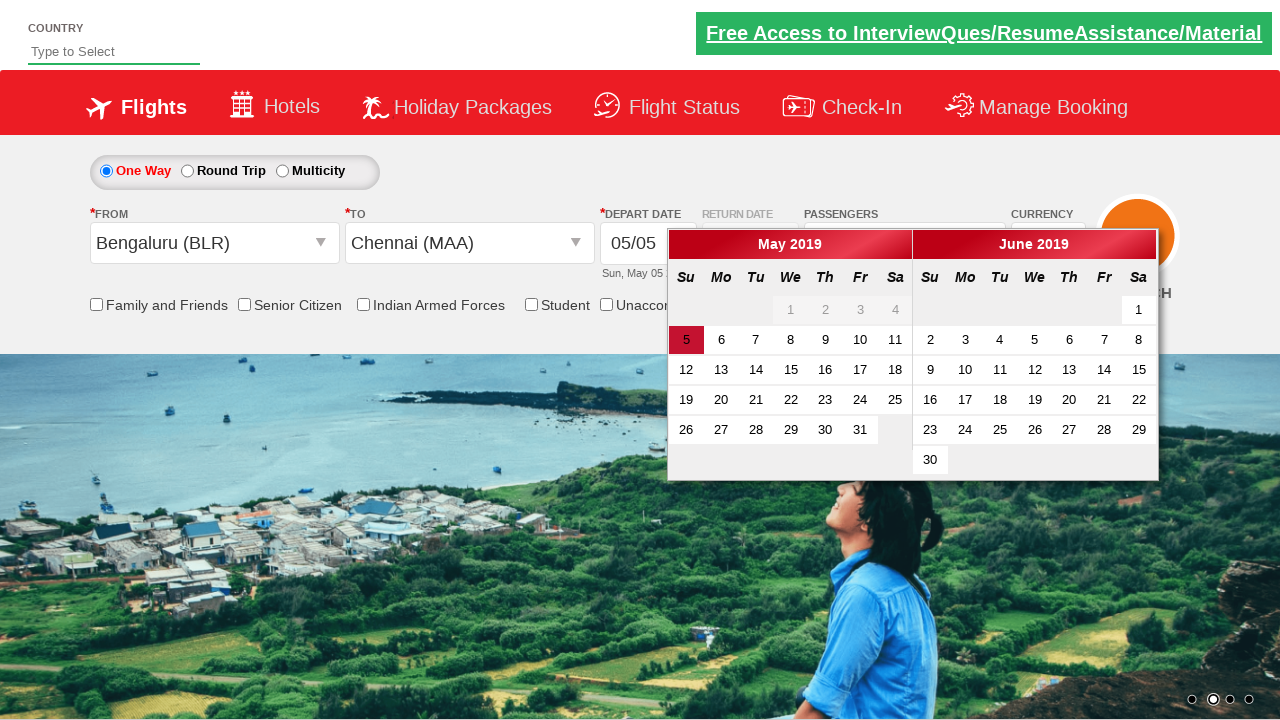